Tests dynamic controls by clicking the Enable button and verifying the input becomes enabled with appropriate message

Starting URL: http://the-internet.herokuapp.com/dynamic_controls

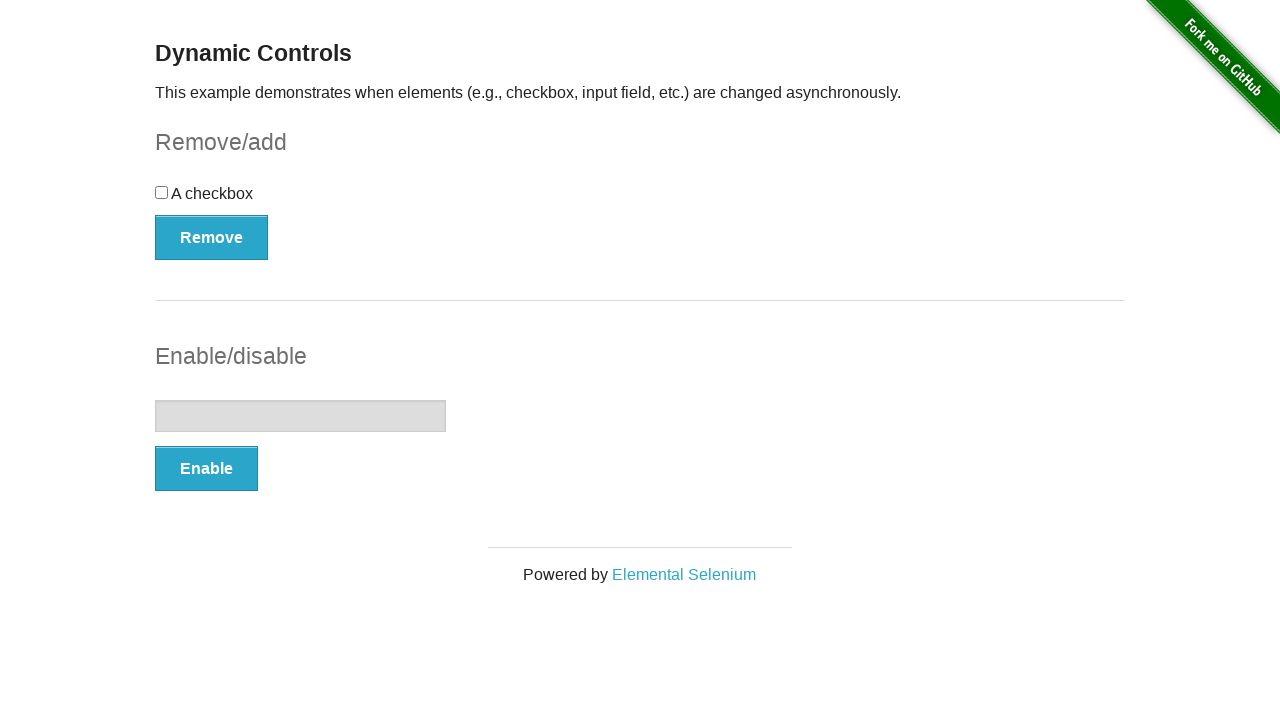

Clicked the Enable button at (206, 469) on internal:text="Enable"s
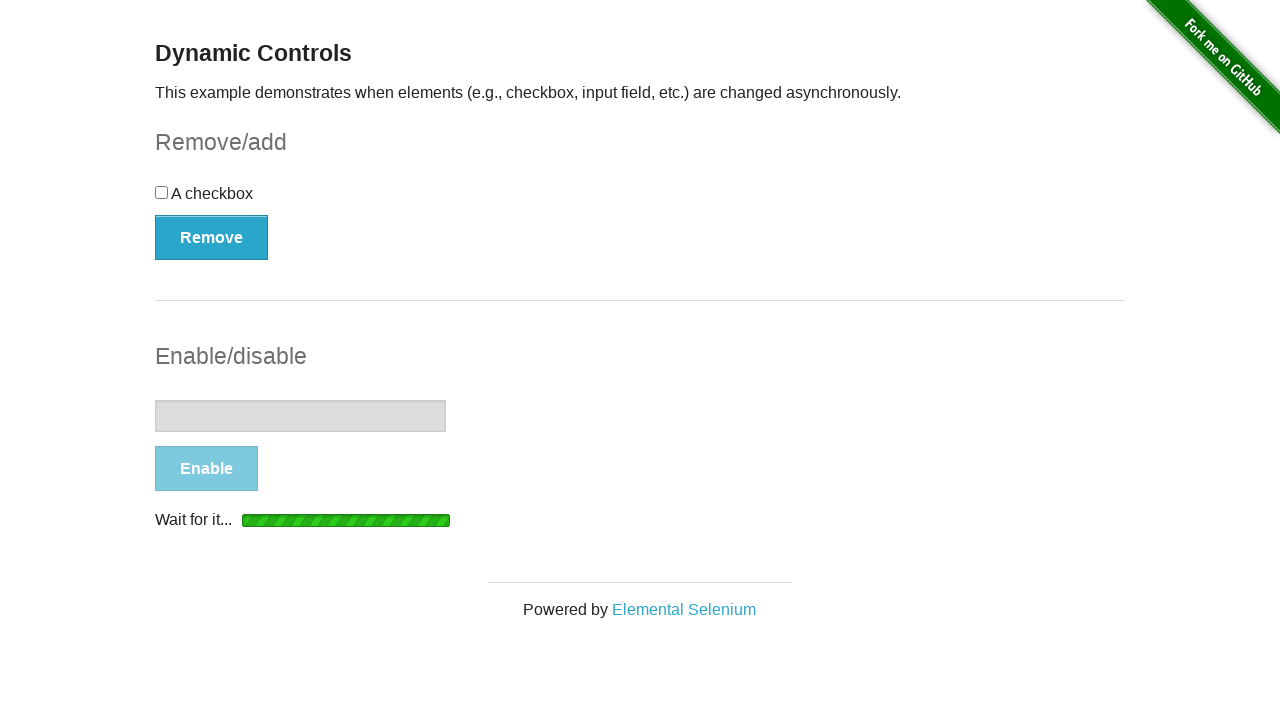

Success message appeared
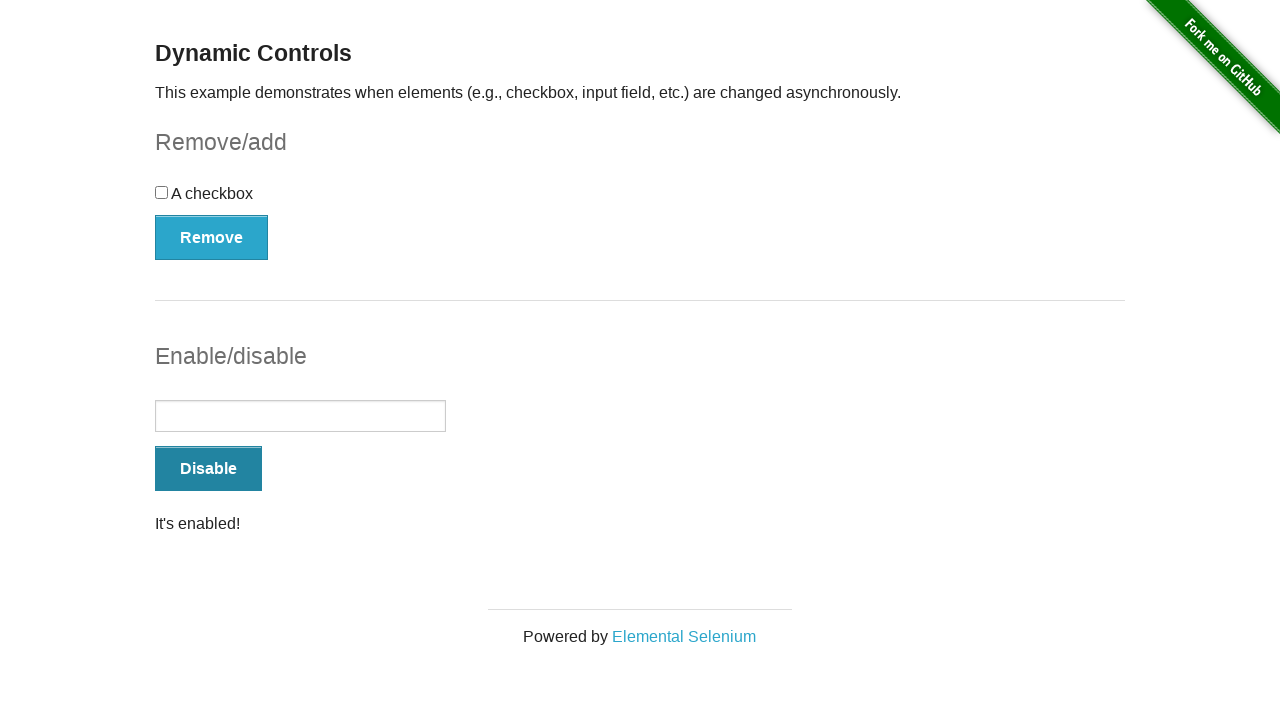

Success message is visible
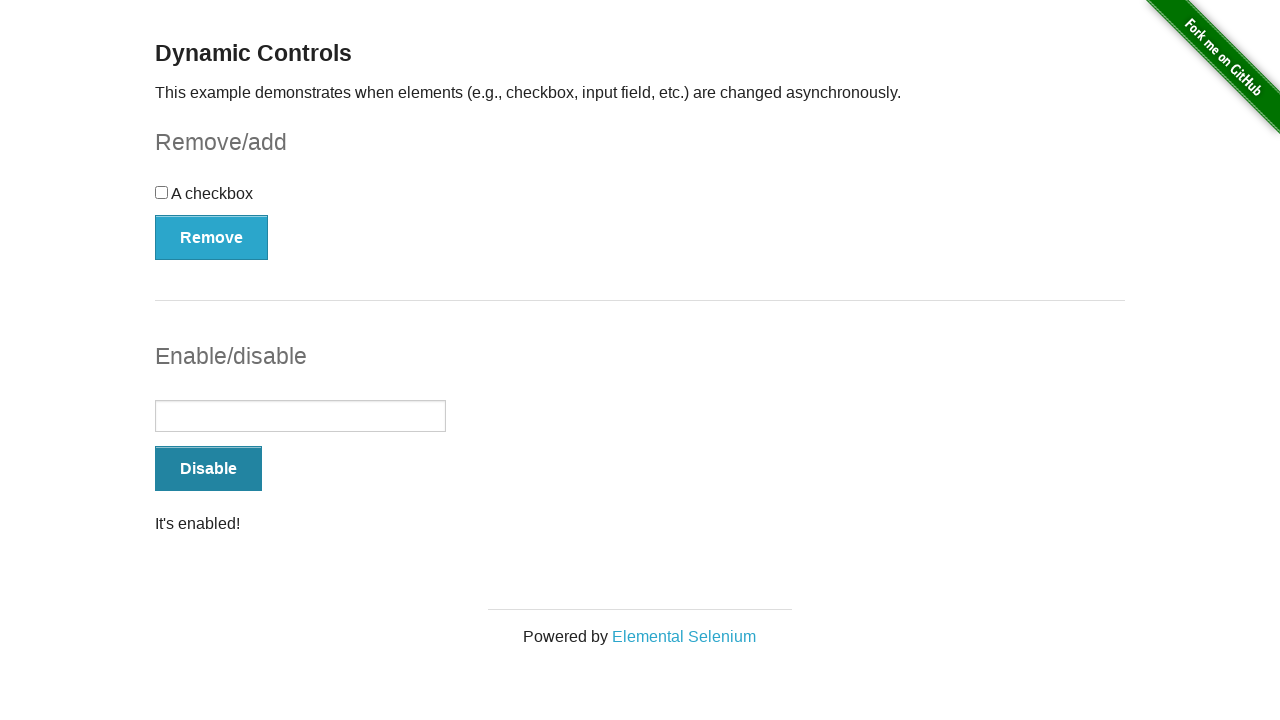

Input field became visible and enabled
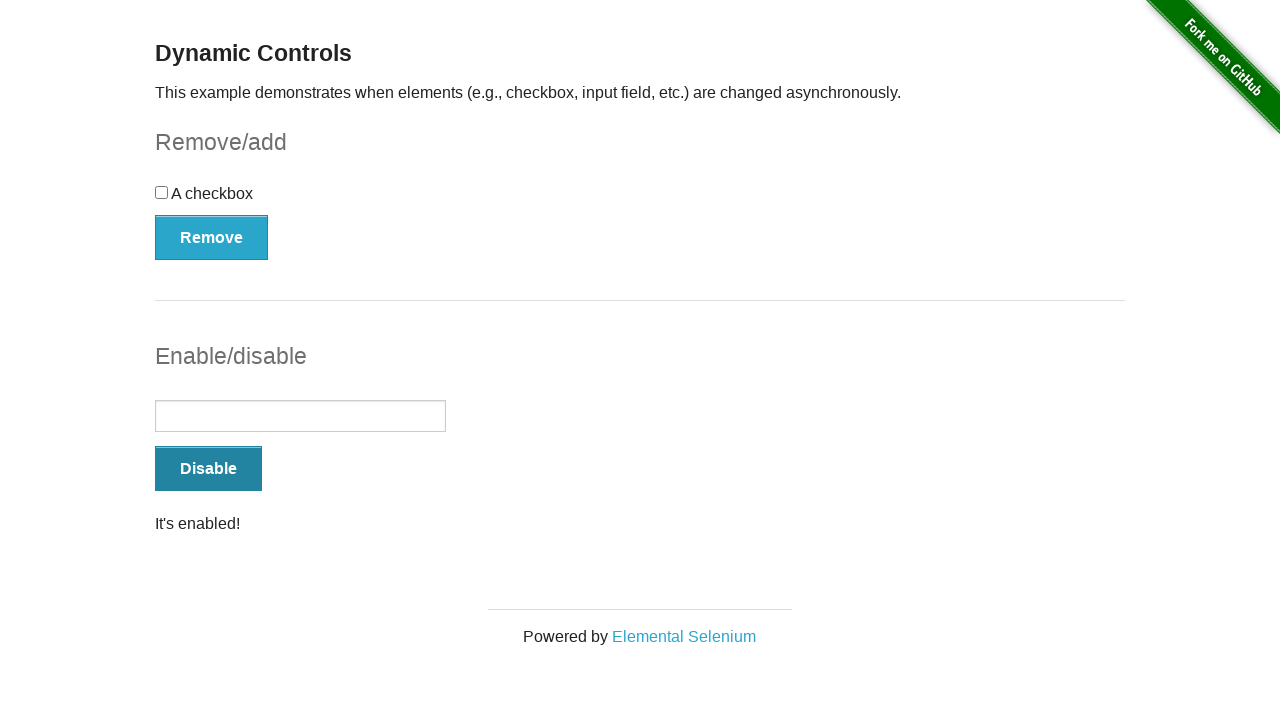

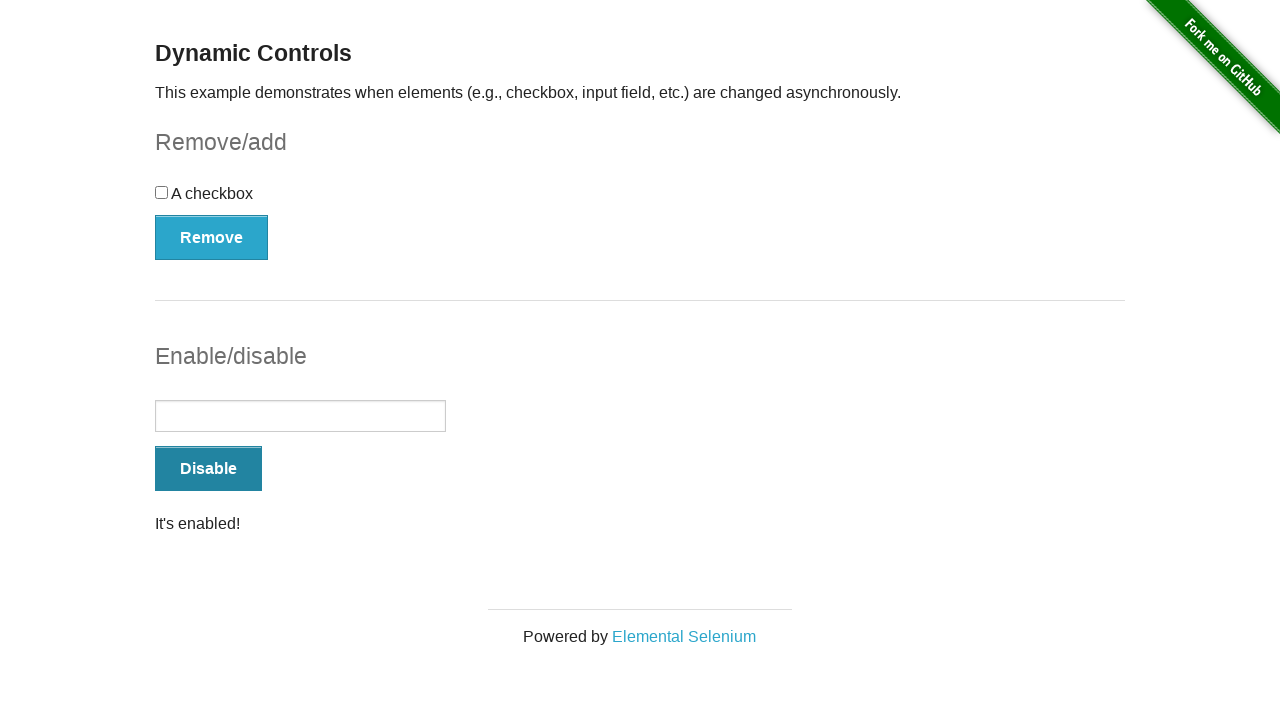